Navigates to a test blog page and clicks on a search input field identified by the name attribute "q"

Starting URL: https://omayo.blogspot.com/

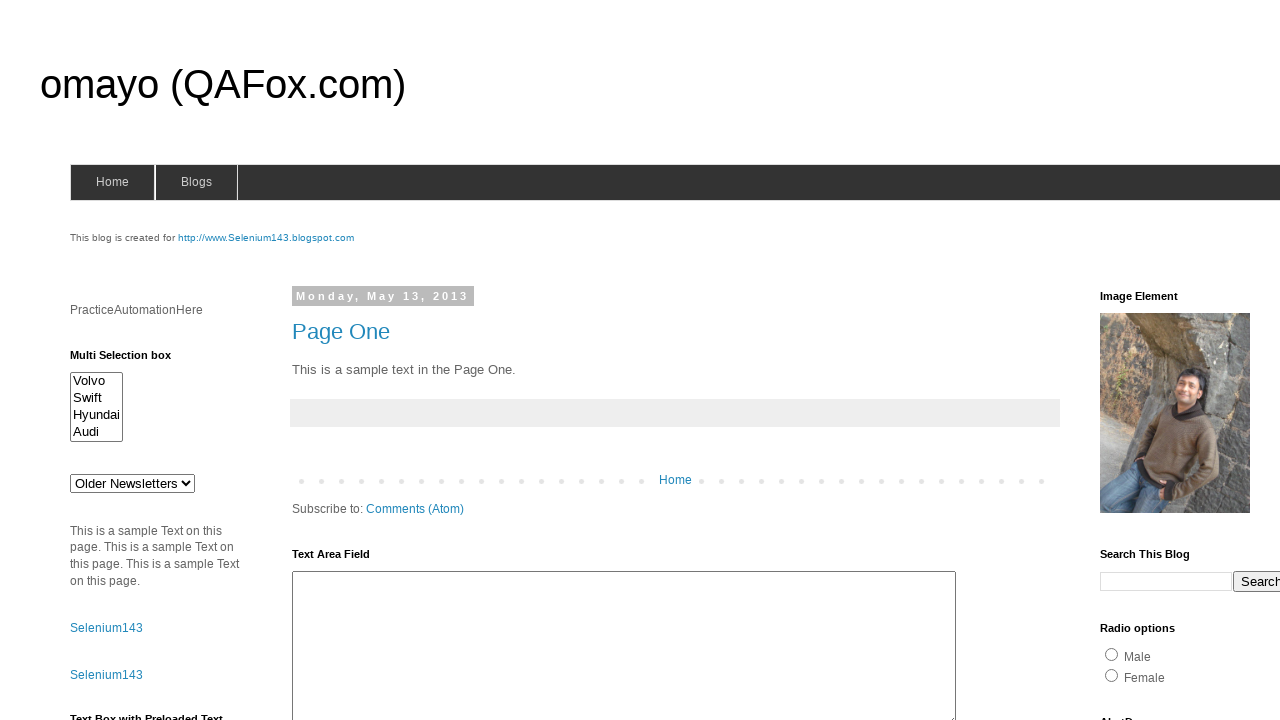

Clicked on search input field identified by name attribute 'q' at (1166, 581) on input[name='q']
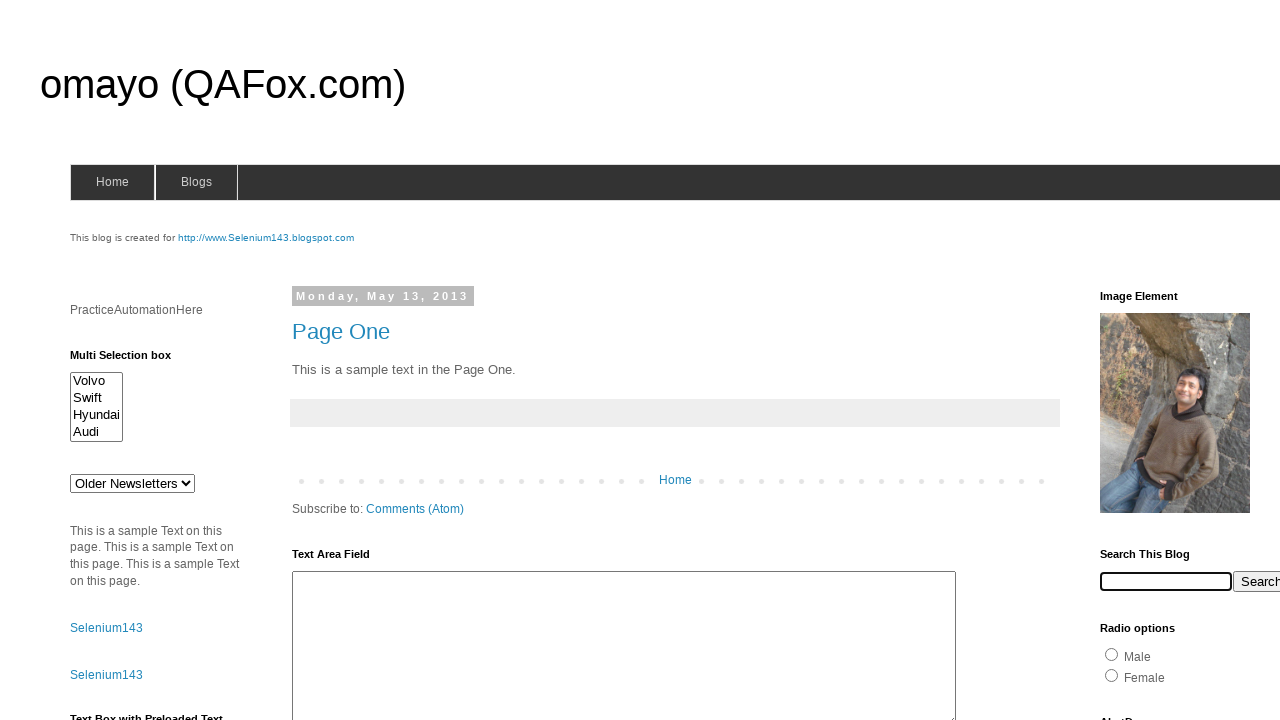

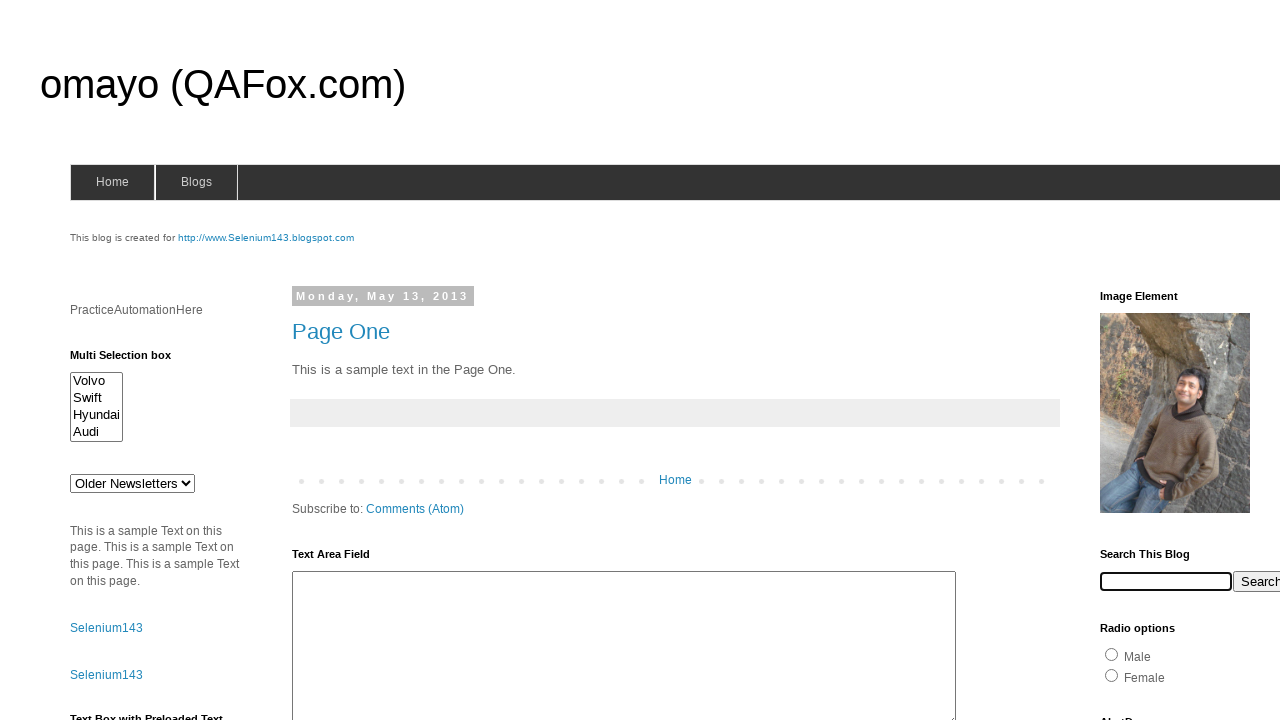